Tests navigation to the registration page by clicking the registration link and verifying the URL changes to the registration page.

Starting URL: https://qa.koel.app/

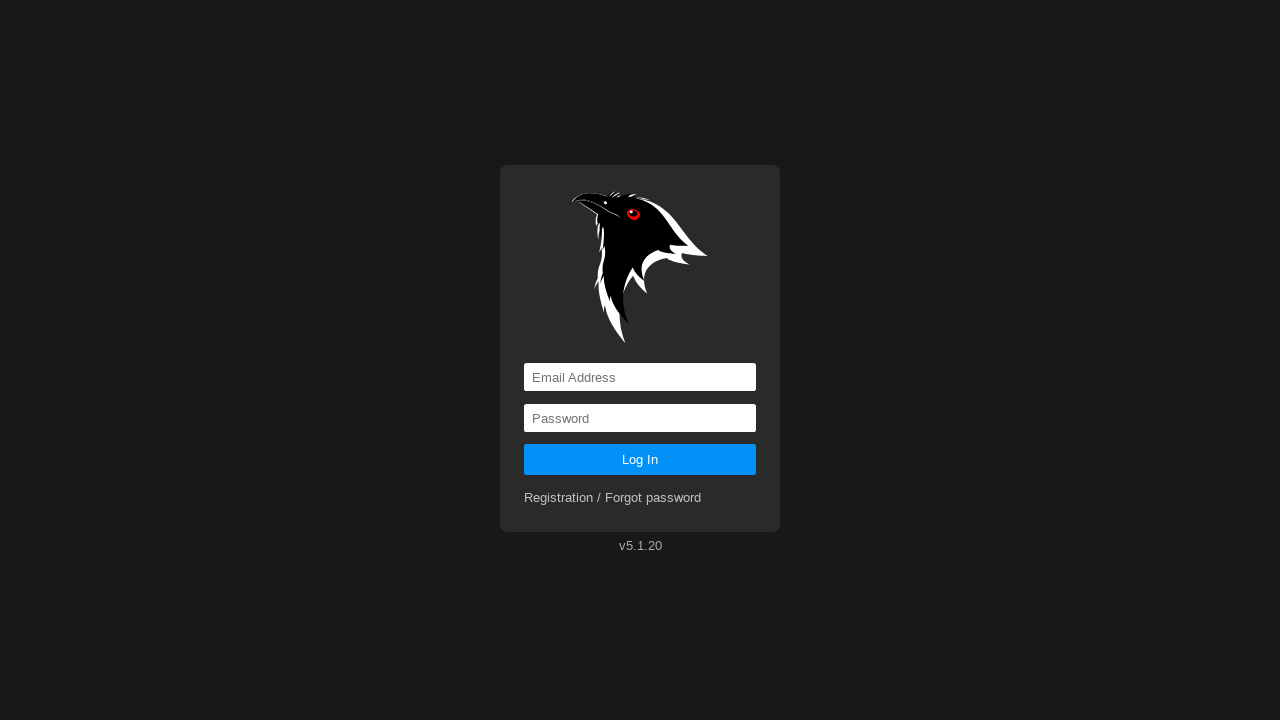

Clicked on the registration link at (613, 498) on a[href='registration']
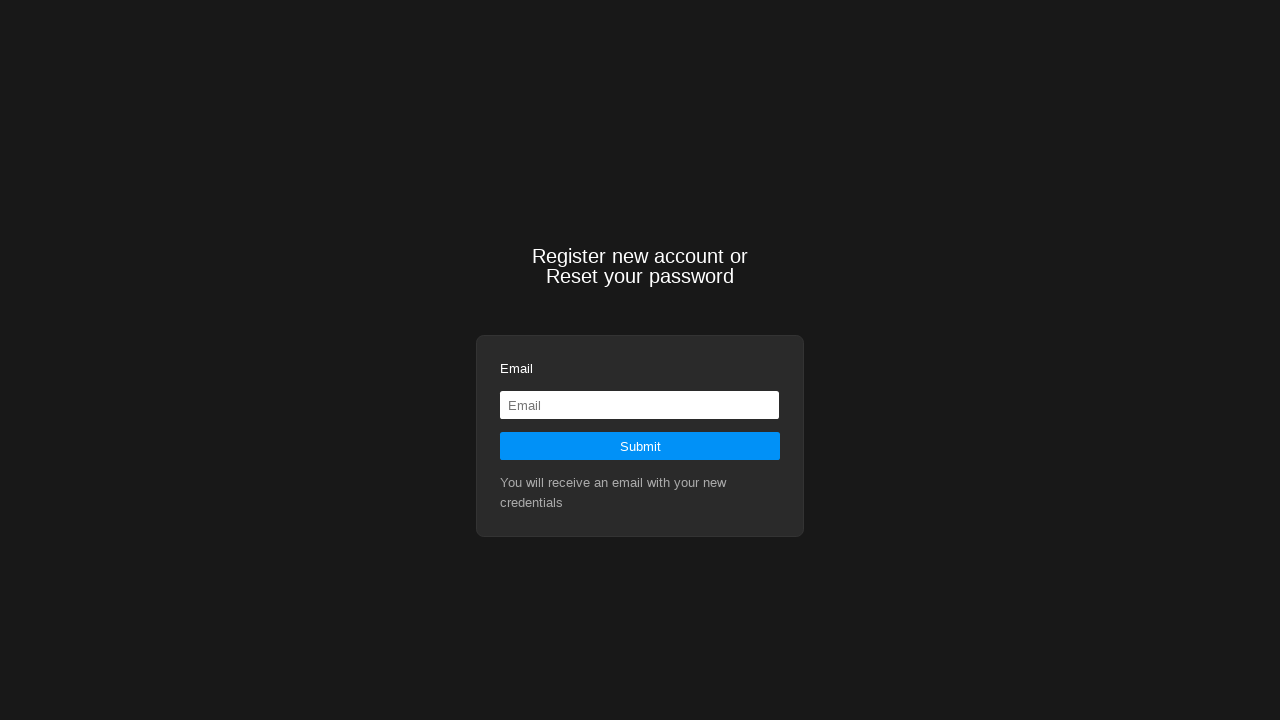

Verified navigation to registration page at https://qa.koel.app/registration
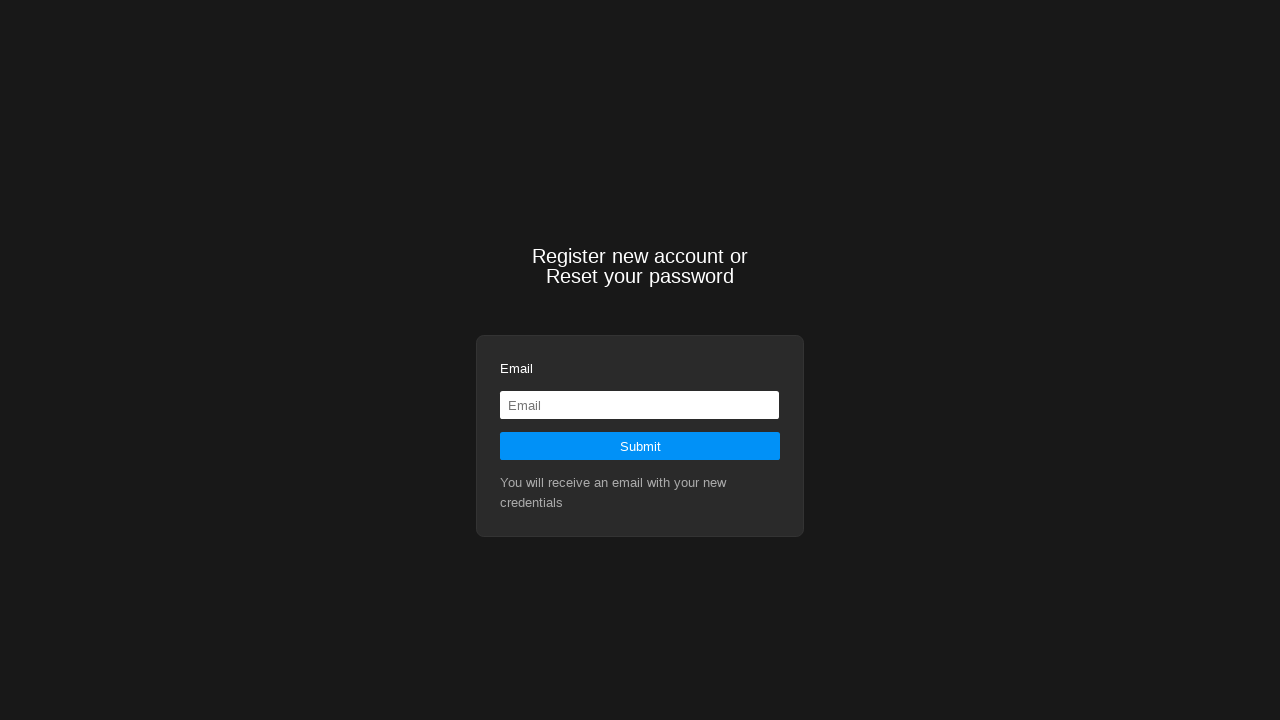

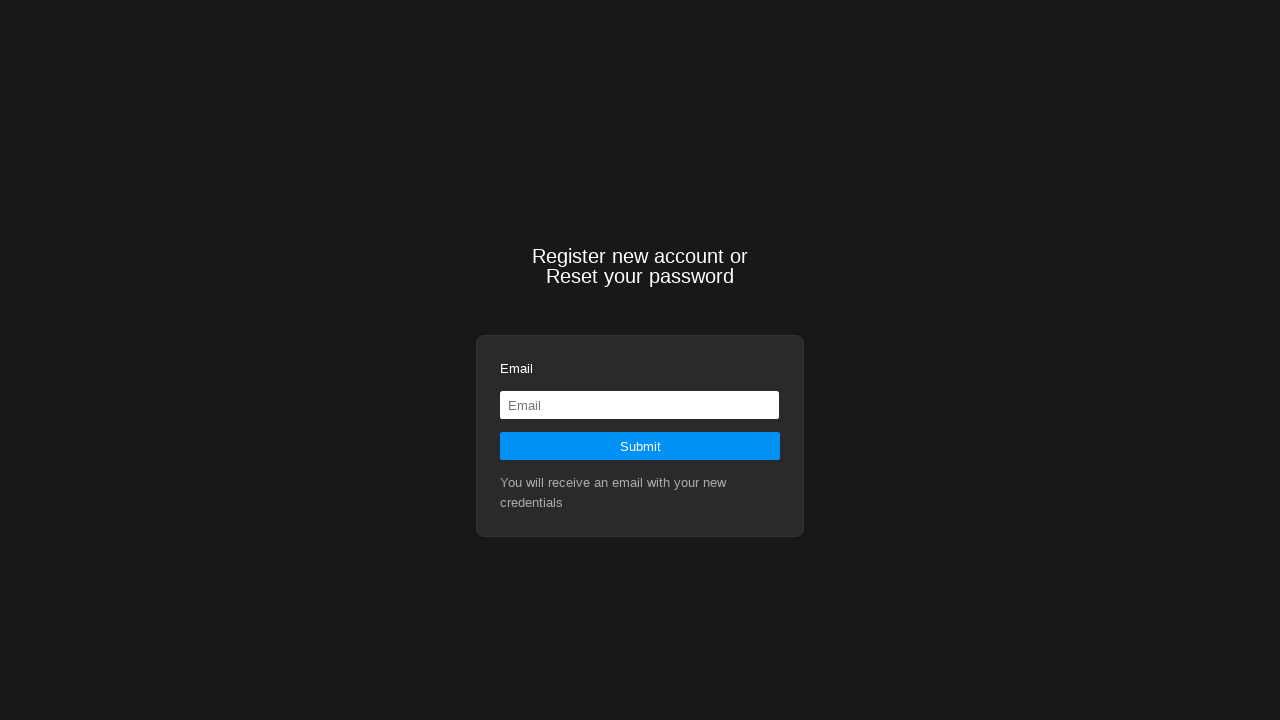